Tests scrolling functionality on a dropdown menu demo page by scrolling the window by 140px horizontally and 130px vertically using JavaScript execution.

Starting URL: https://www.globalsqa.com/demo-site/select-dropdown-menu/

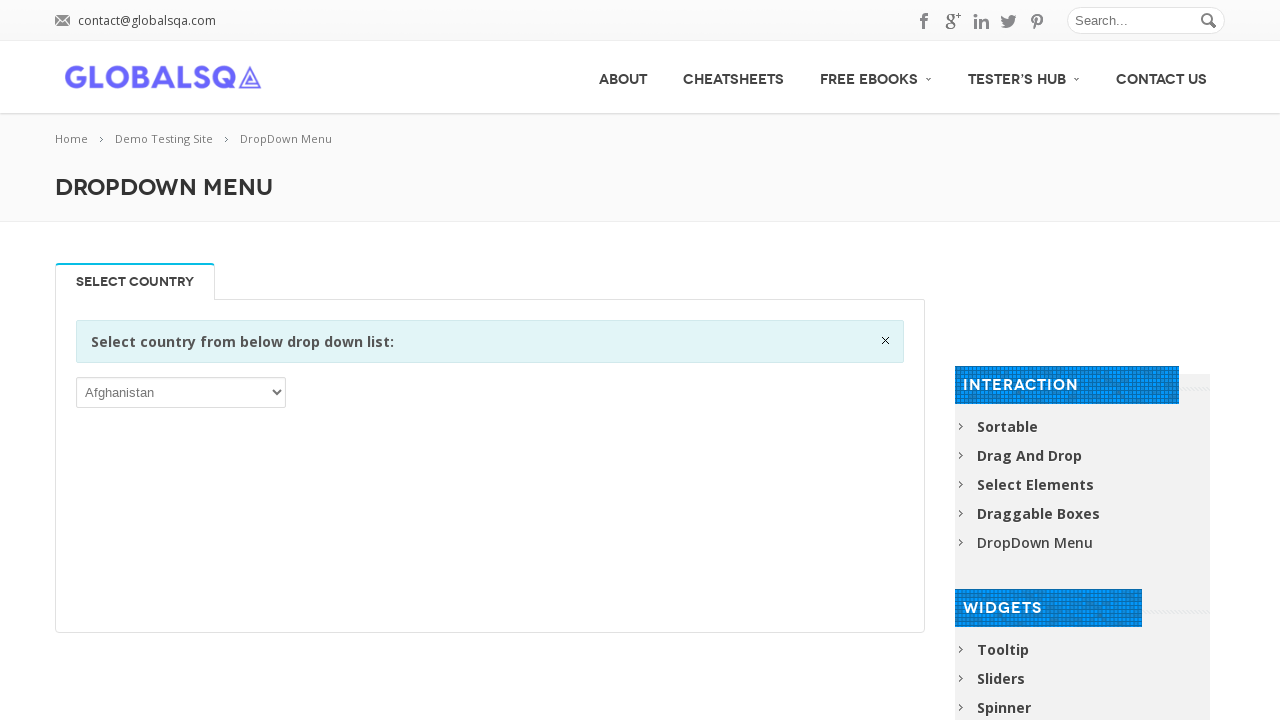

Scrolled window by 140px horizontally and 130px vertically using JavaScript
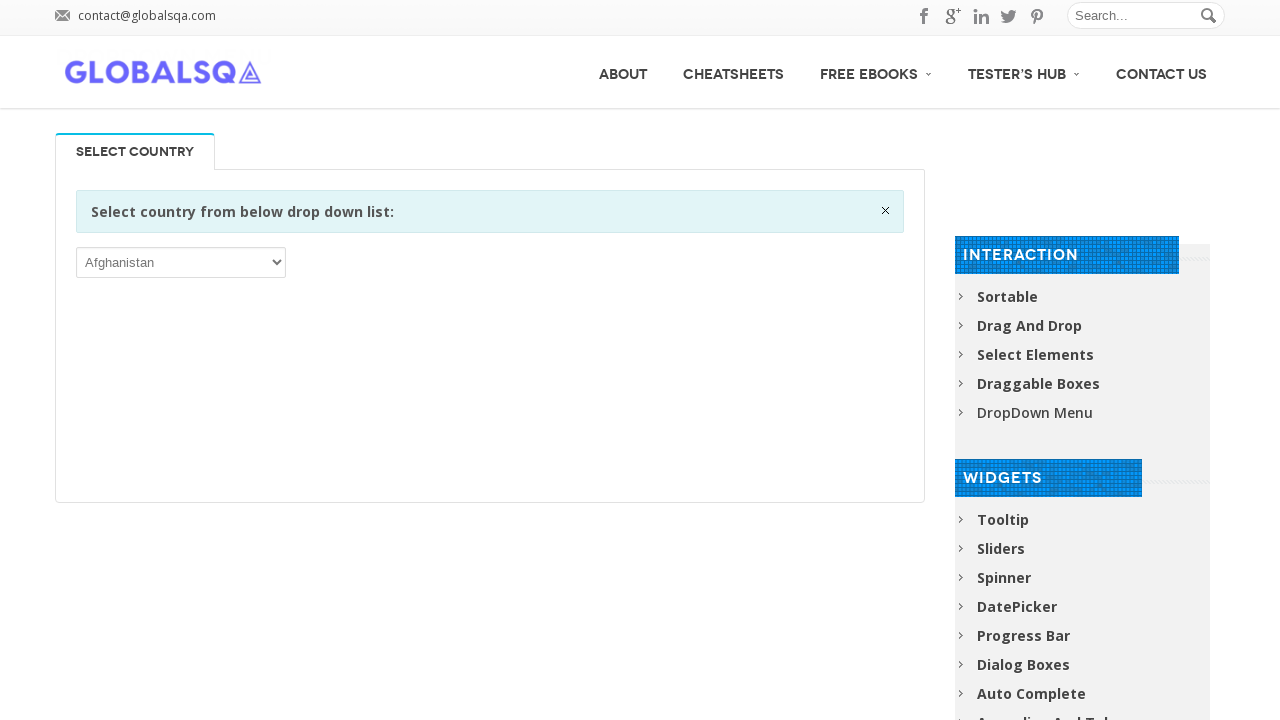

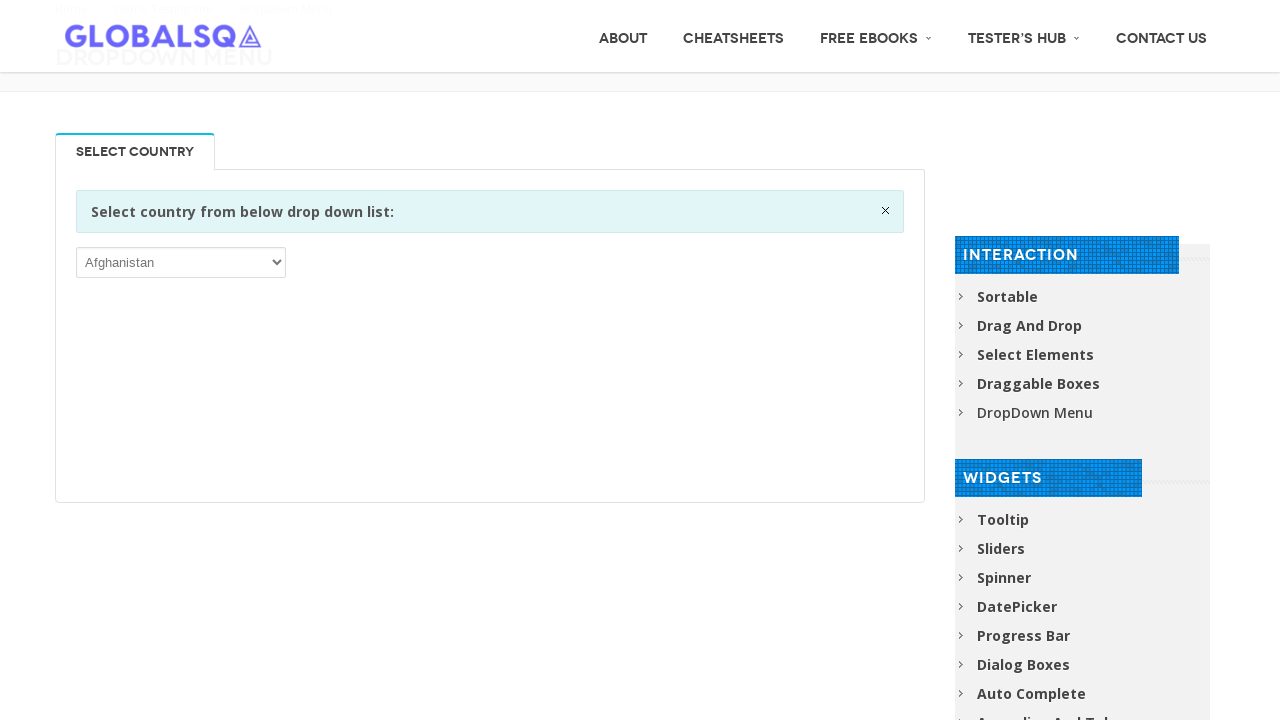